Tests that marking a todo as complete and viewing the Active list shows only non-completed items

Starting URL: https://todomvc.com/examples/react/dist/

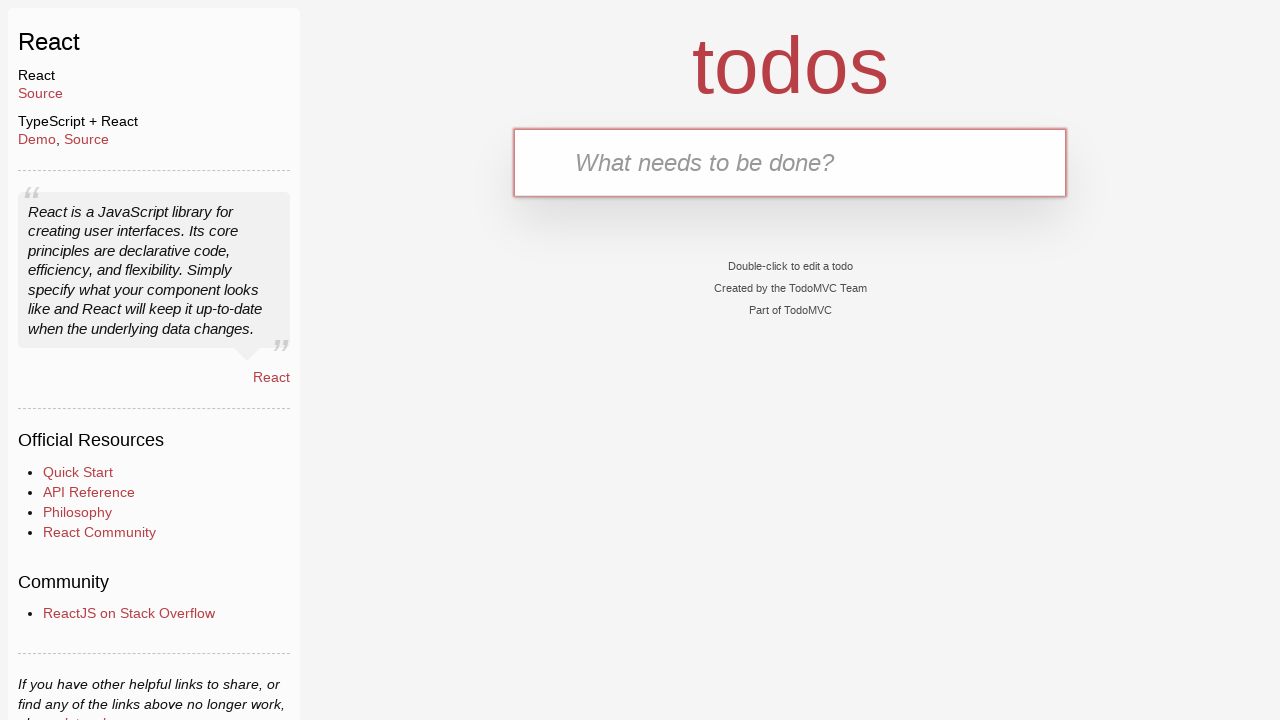

Filled new todo input with 'Active task' on .new-todo
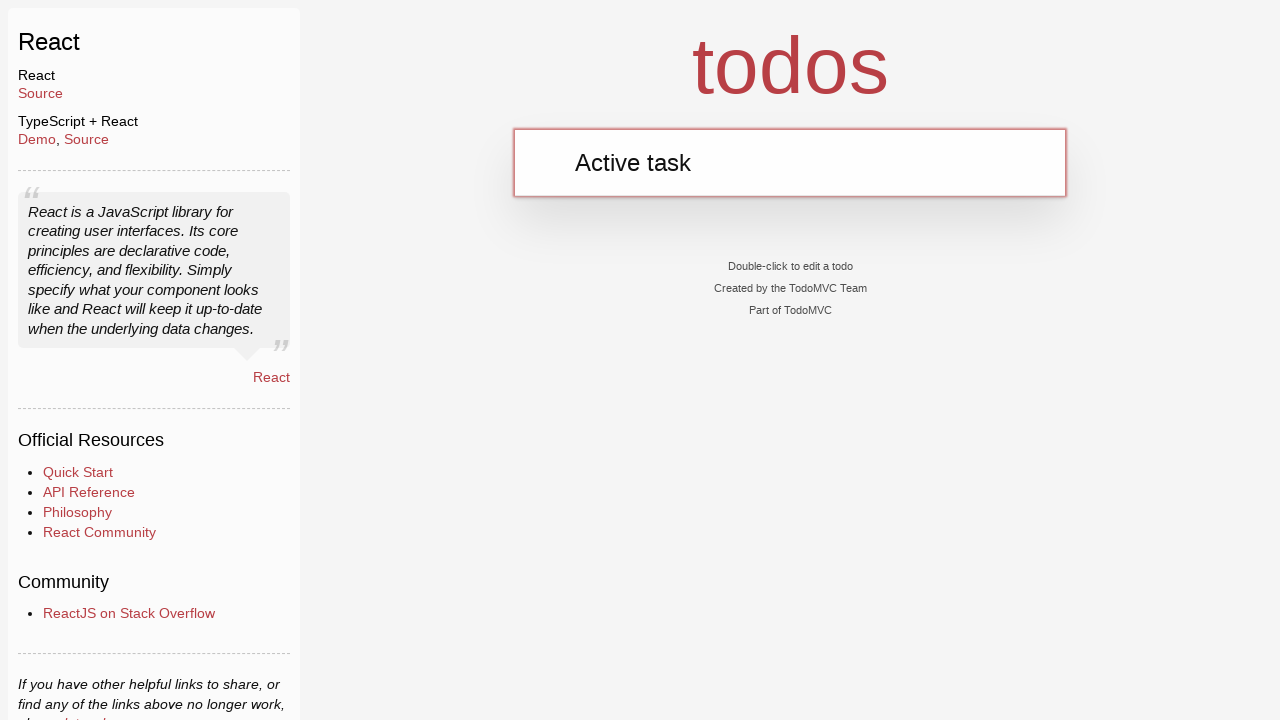

Pressed Enter to create first todo item on .new-todo
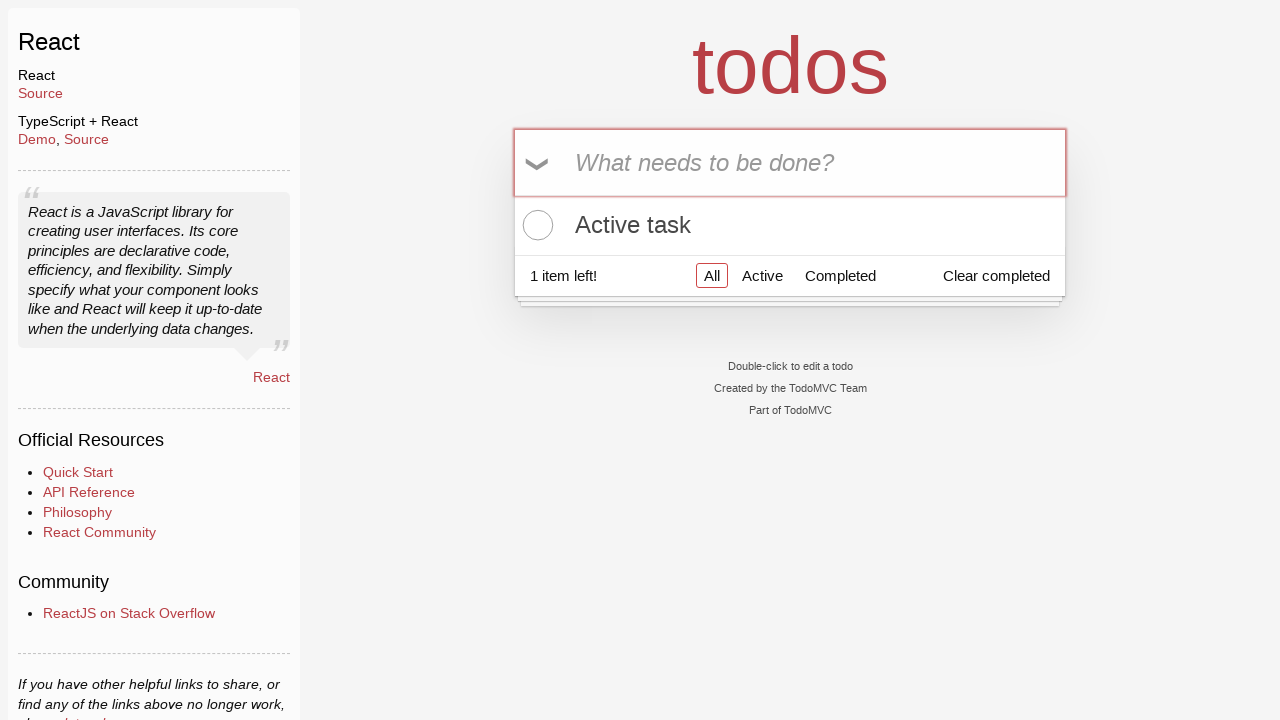

Filled new todo input with 'Completed task' on .new-todo
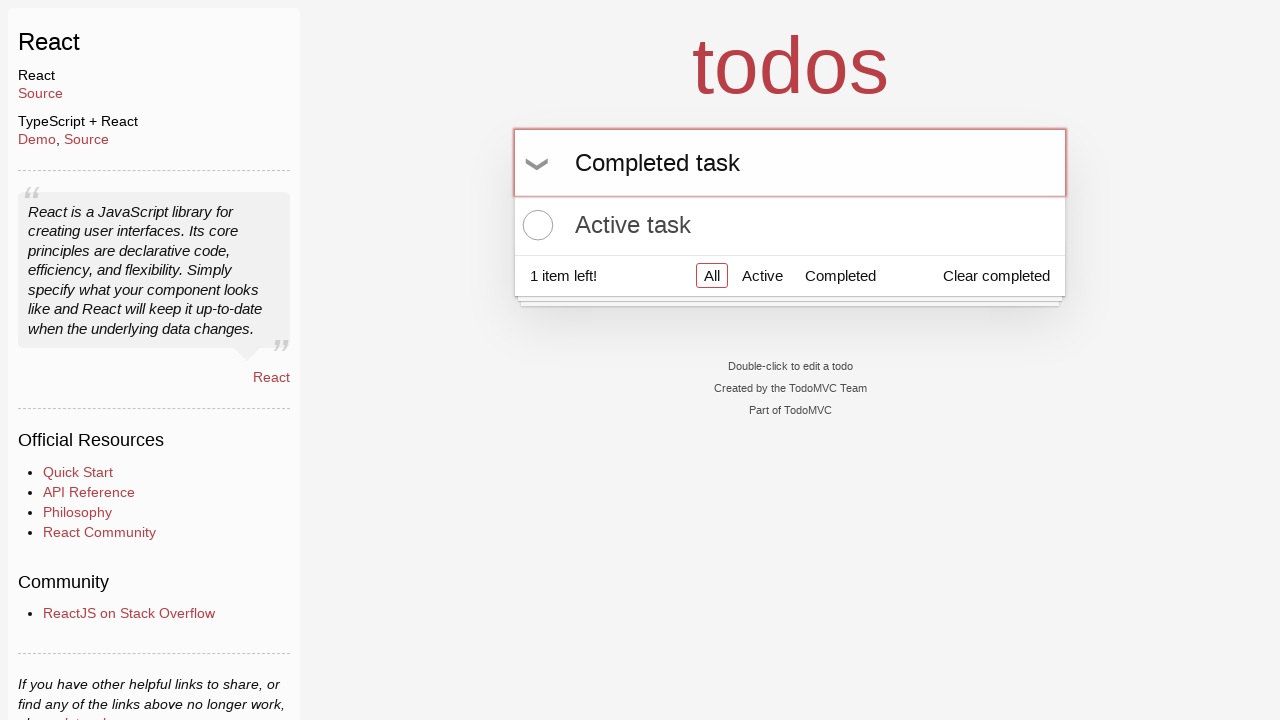

Pressed Enter to create second todo item on .new-todo
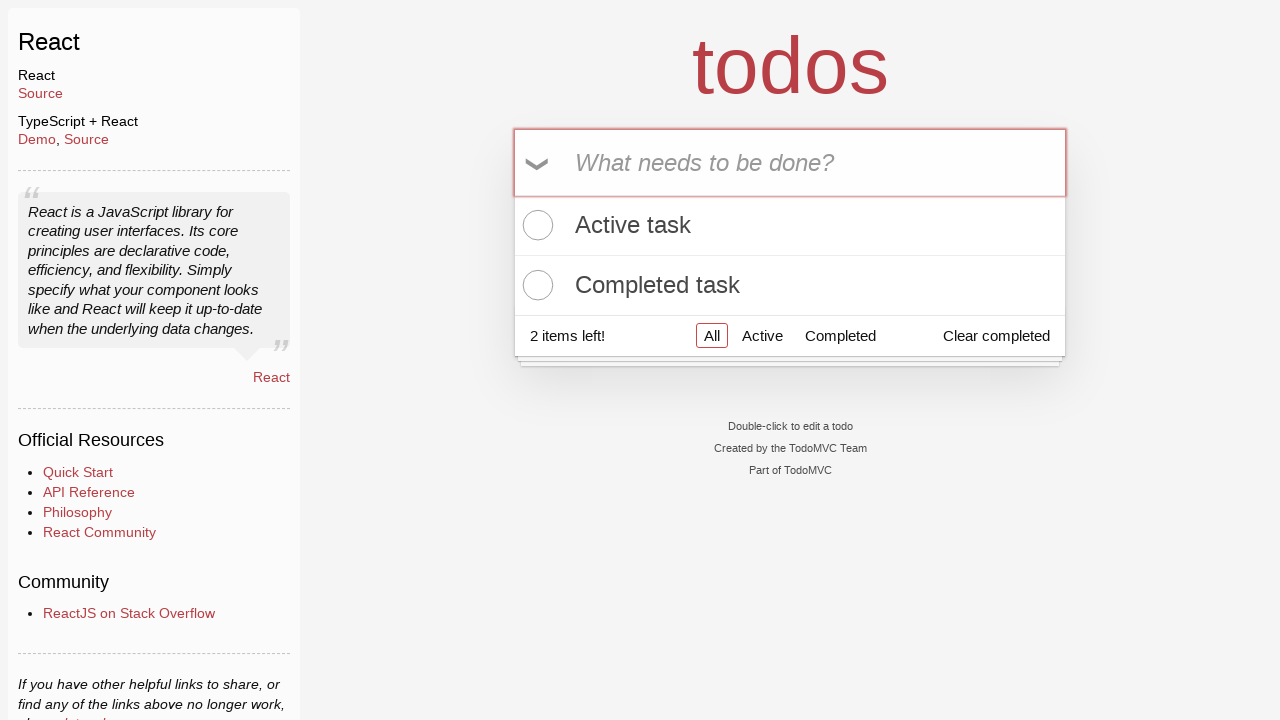

Marked second todo item as complete at (535, 285) on .todo-list li:nth-child(2) .toggle
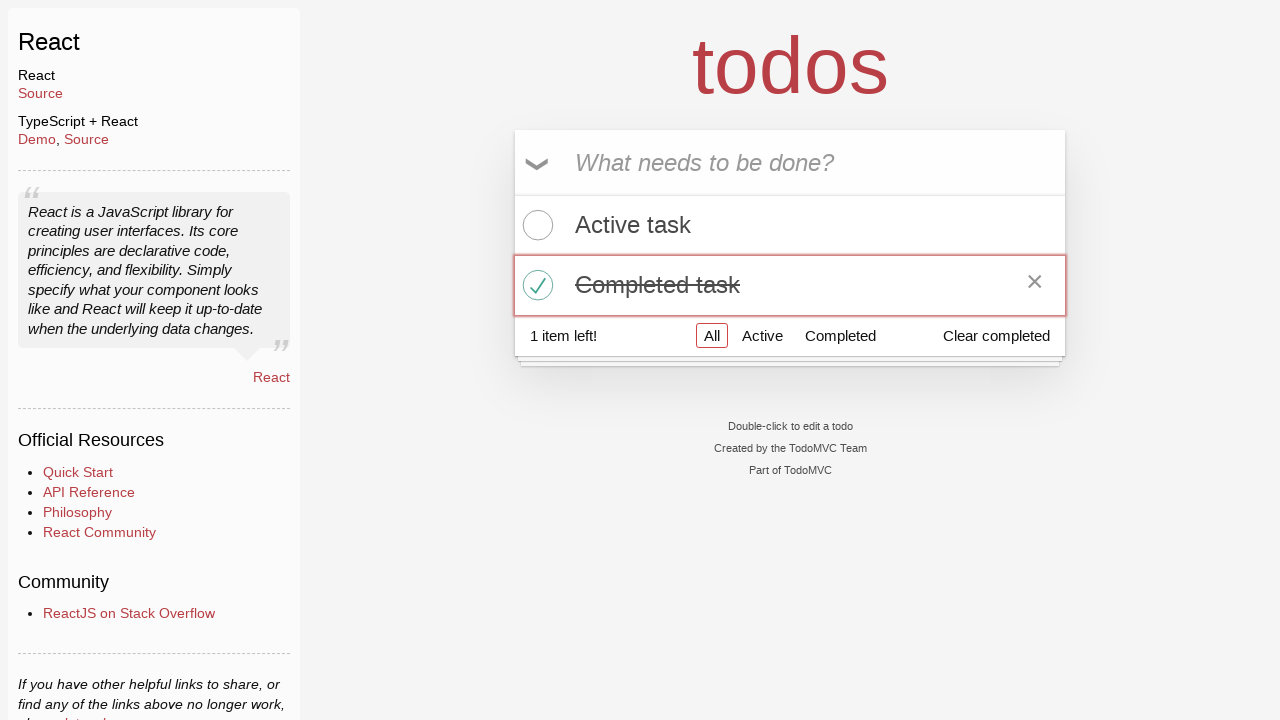

Clicked on Active filter to show only non-completed items at (762, 335) on a[href='#/active']
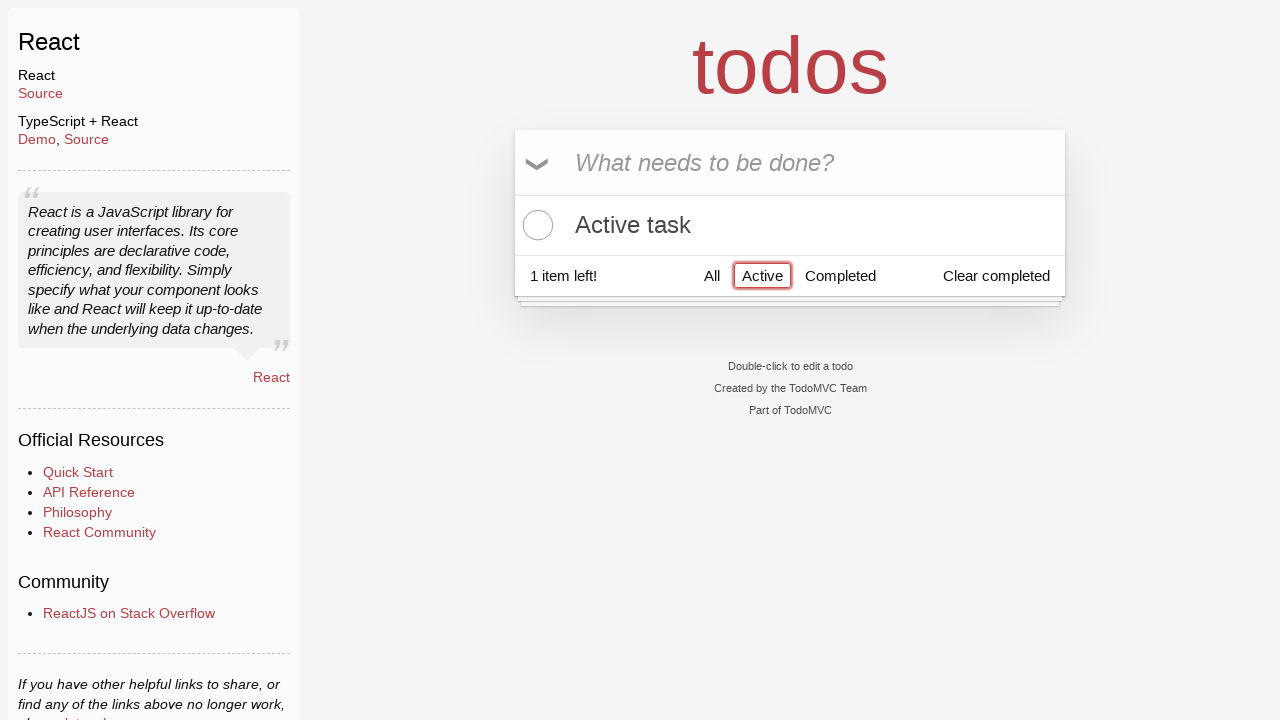

Waited for todo list items to load
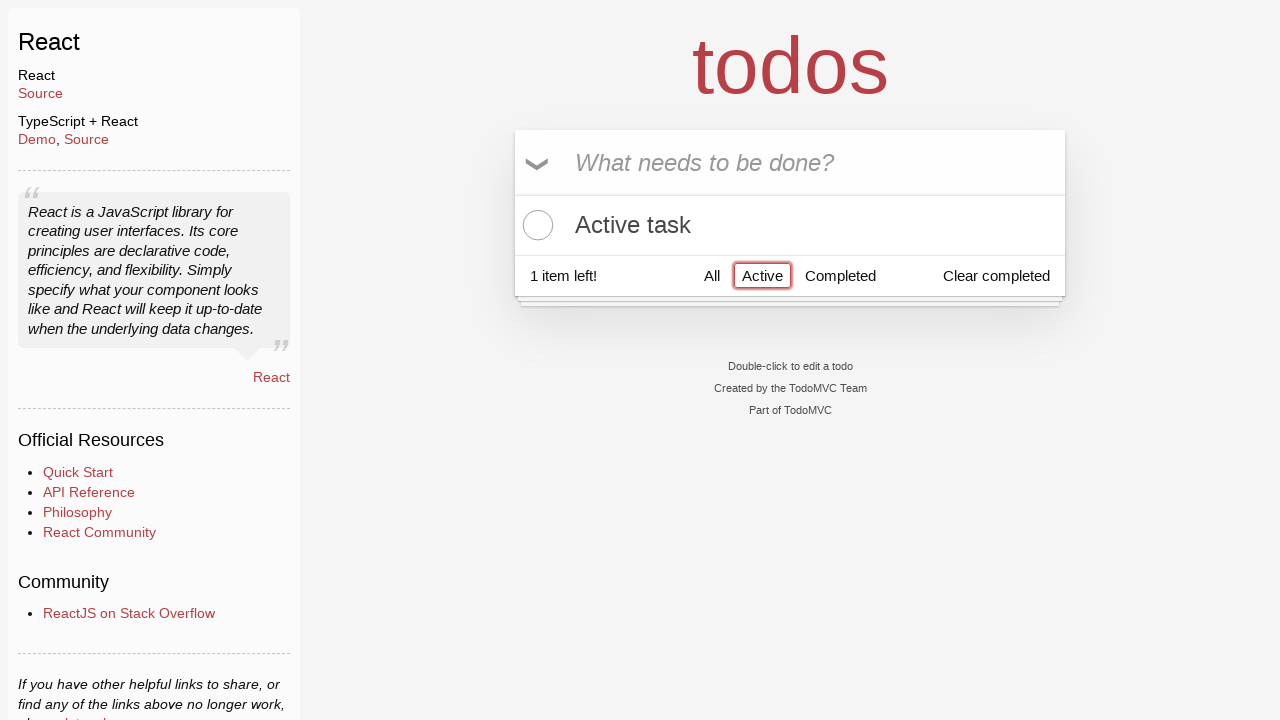

Located all visible todo items in the list
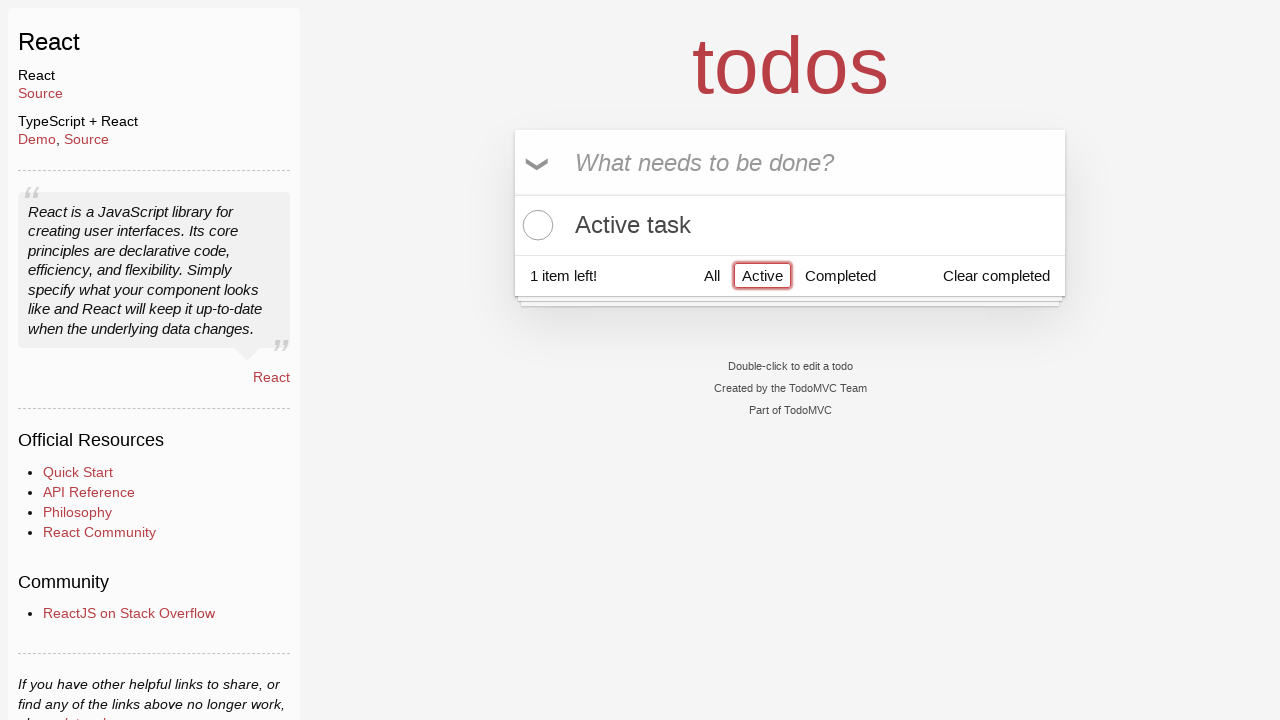

Verified that exactly 1 todo item is visible (completed item hidden)
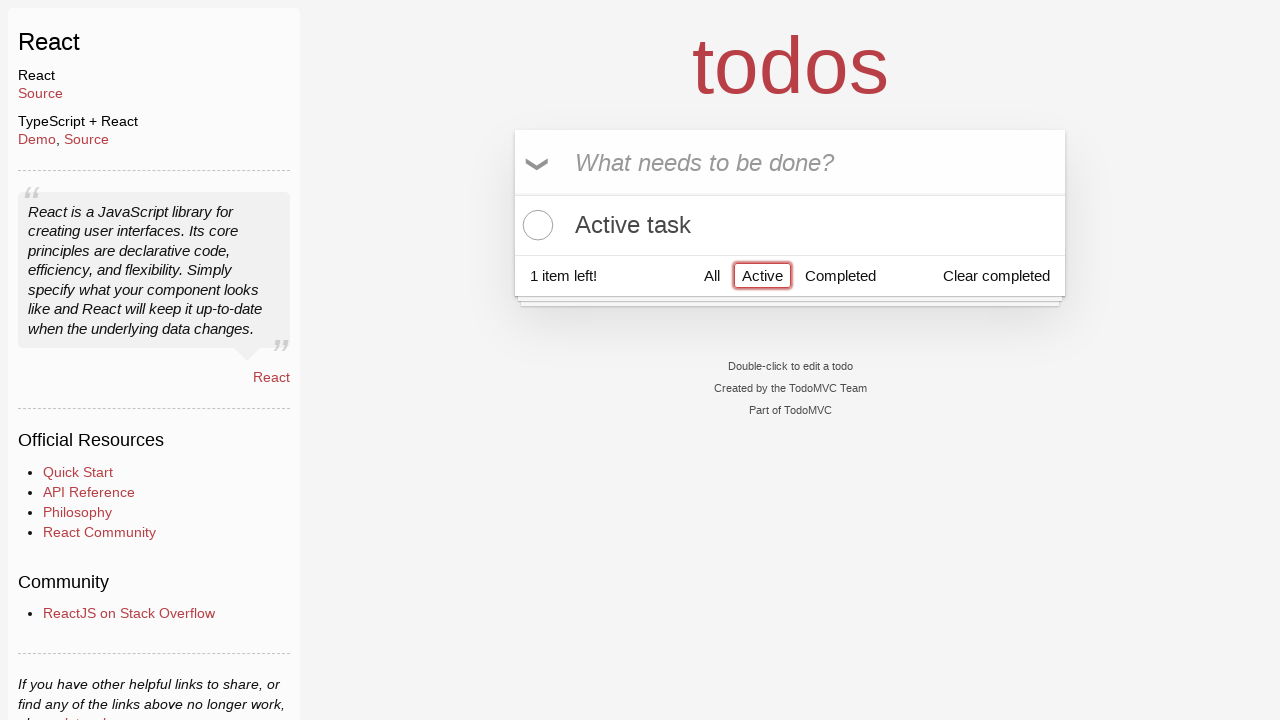

Verified that the visible todo is the 'Active task' item
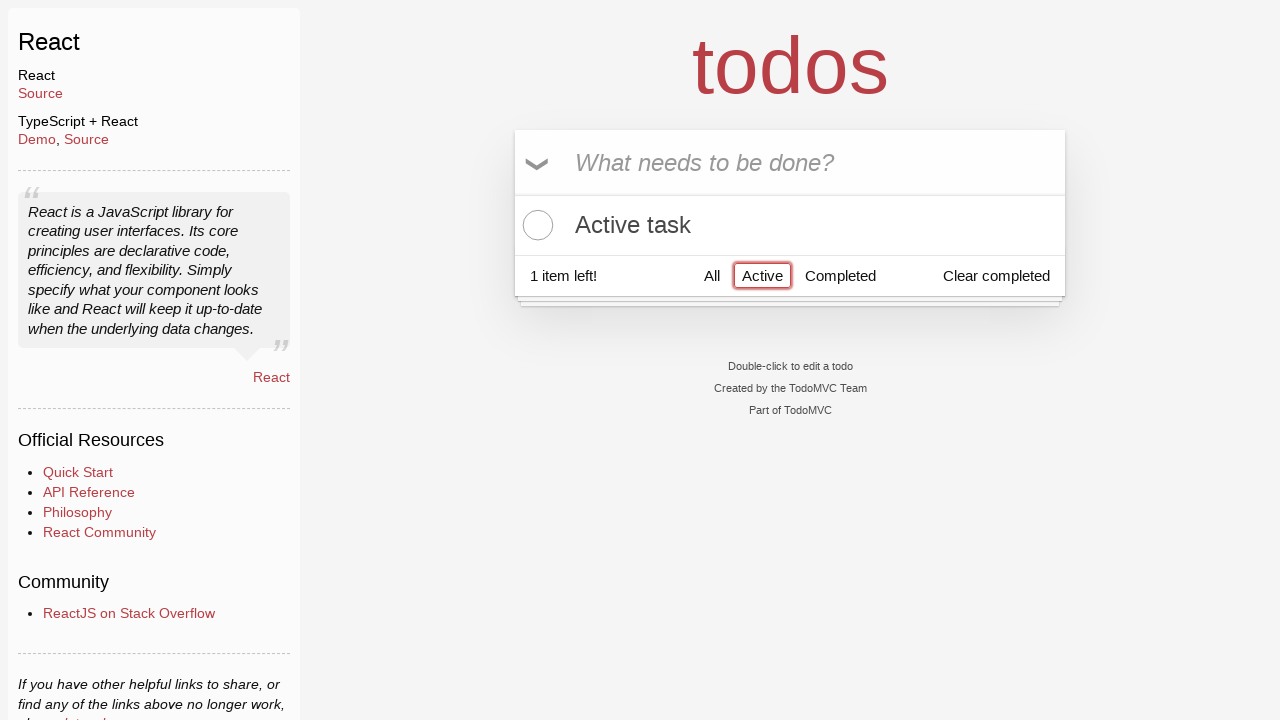

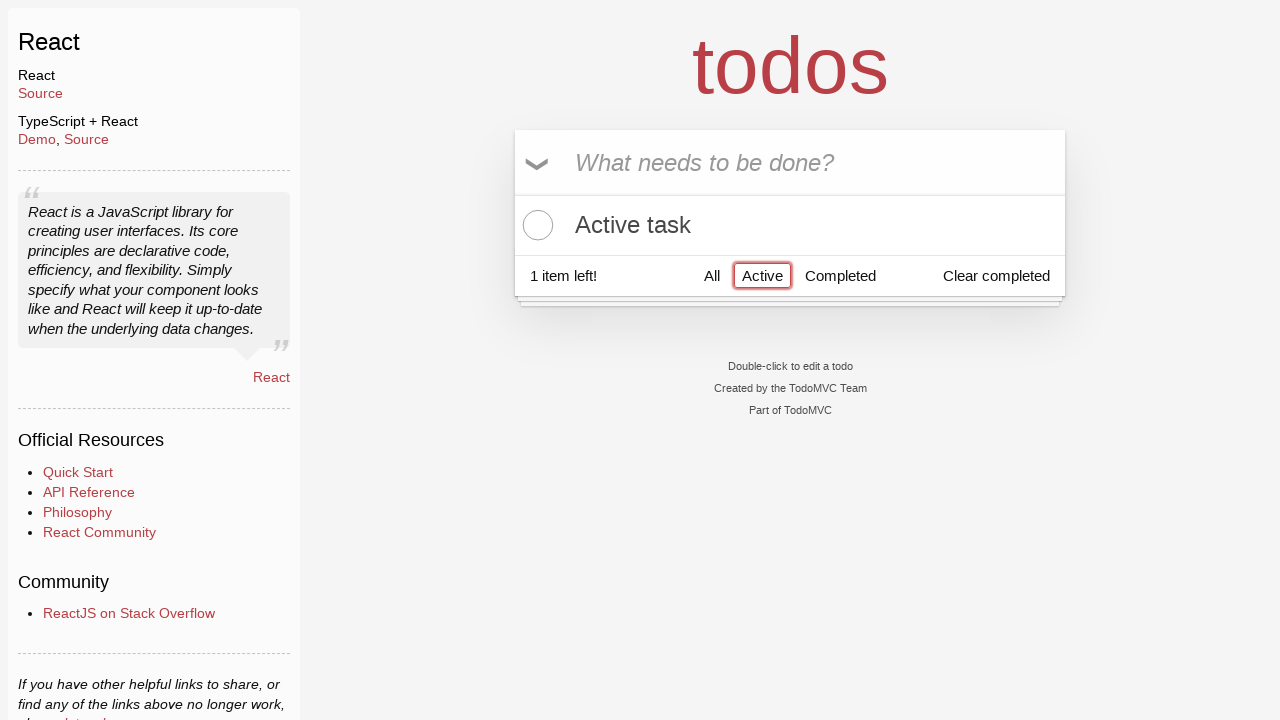